Tests drag-and-drop functionality on the jQuery UI droppable demo page by dragging an element from the draggable source to the droppable target within an iframe.

Starting URL: https://jqueryui.com/droppable/

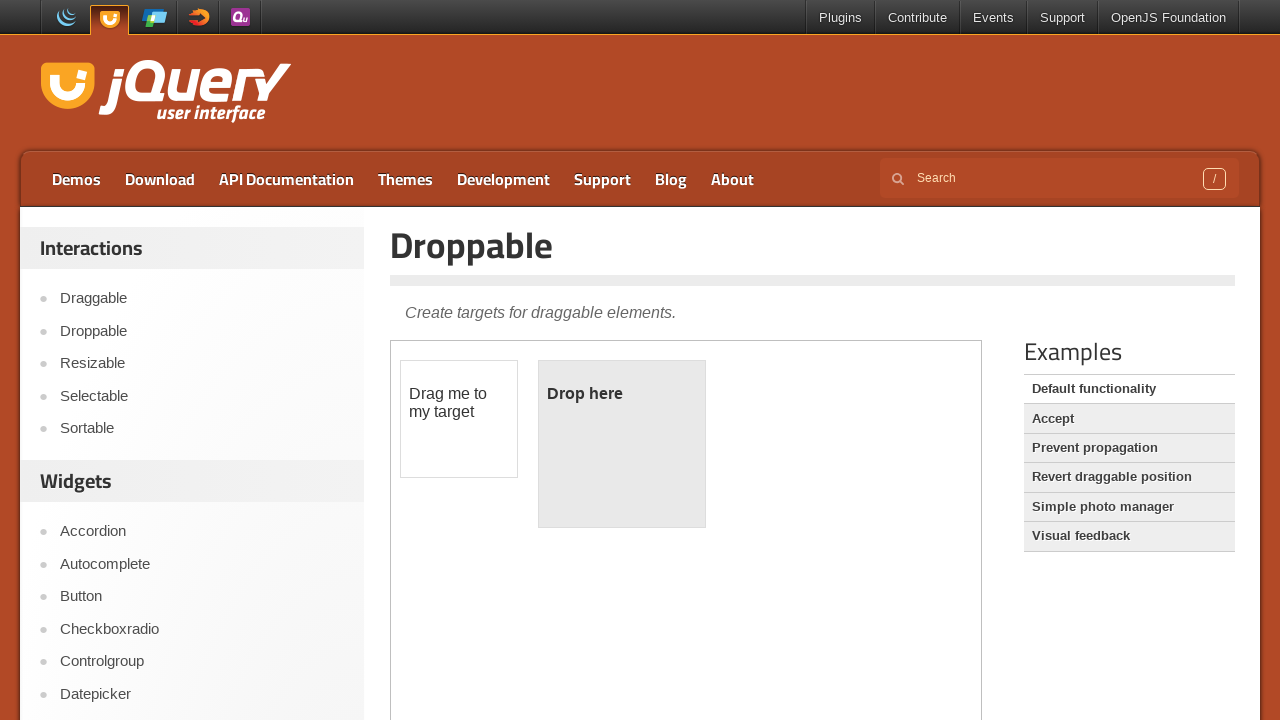

Located the jQuery UI droppable demo iframe
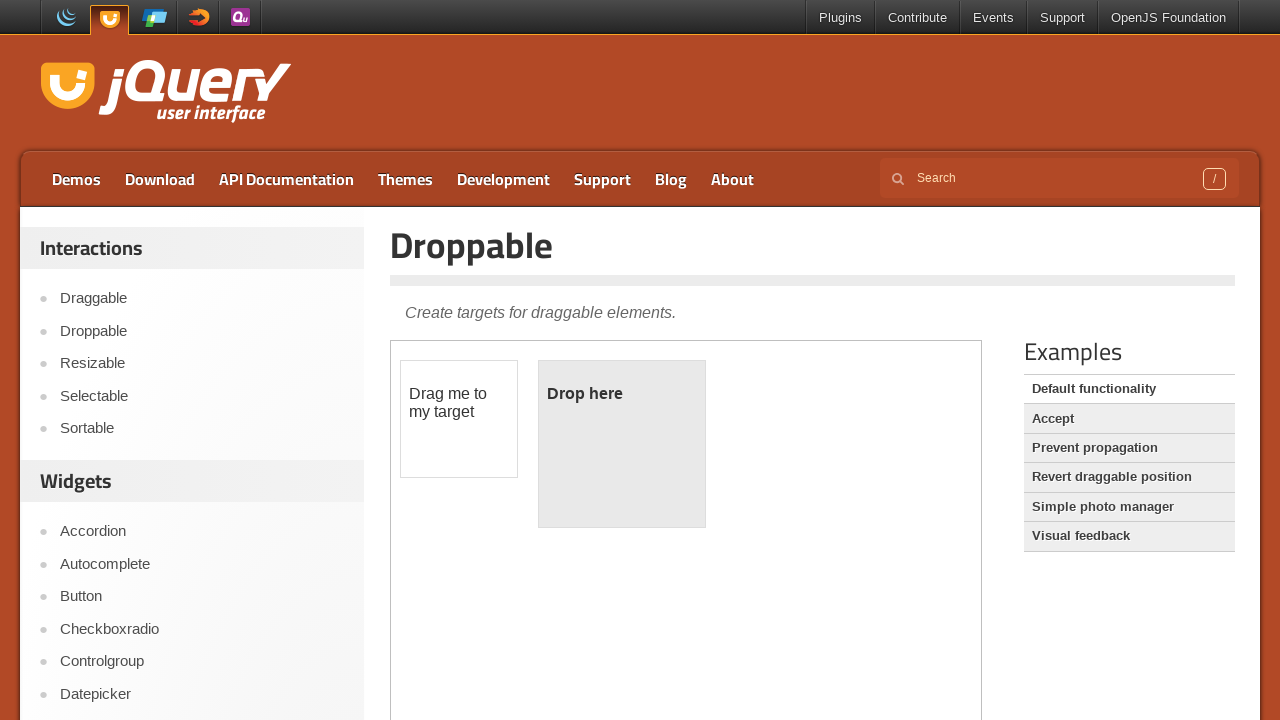

Located the draggable source element
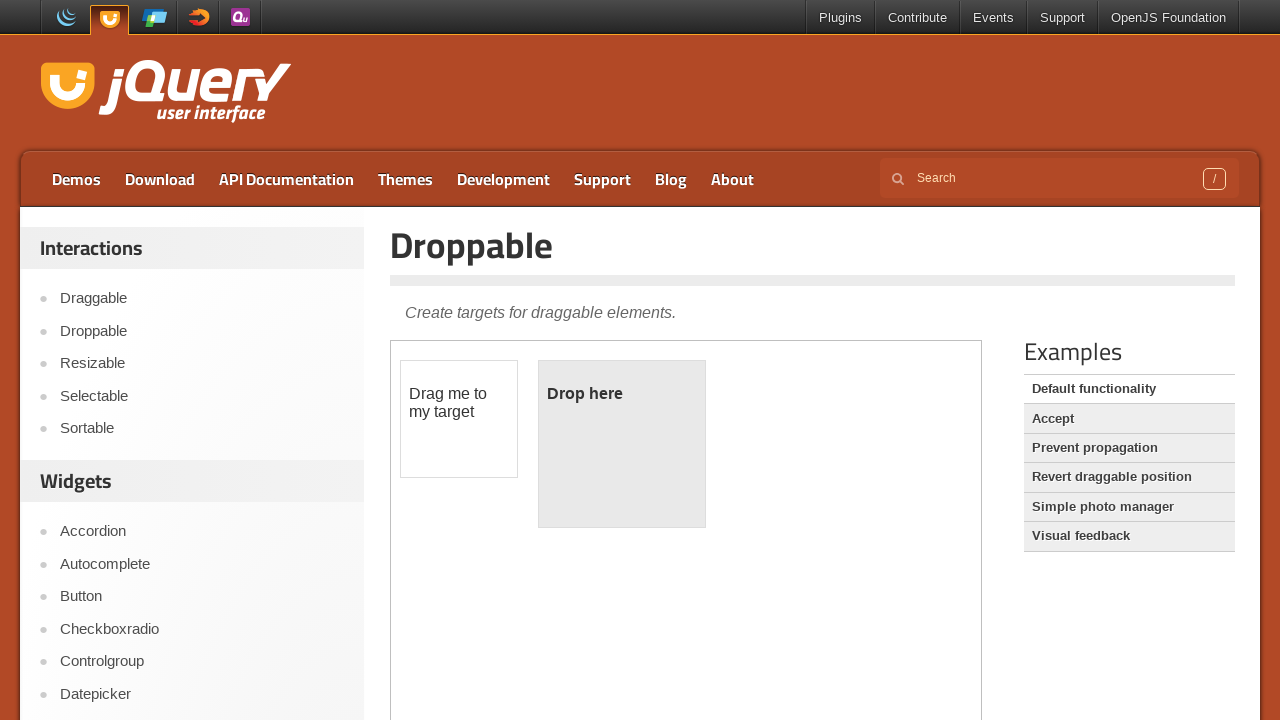

Located the droppable target element
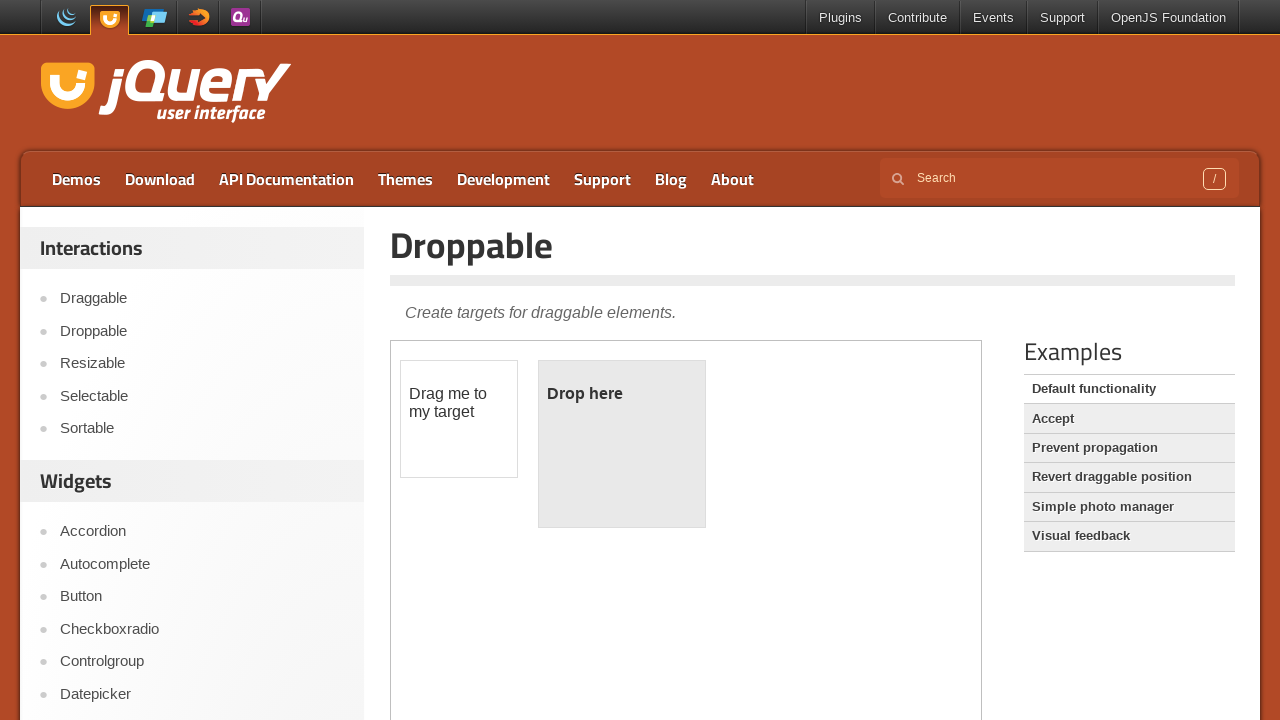

Dragged the draggable element to the droppable target at (622, 444)
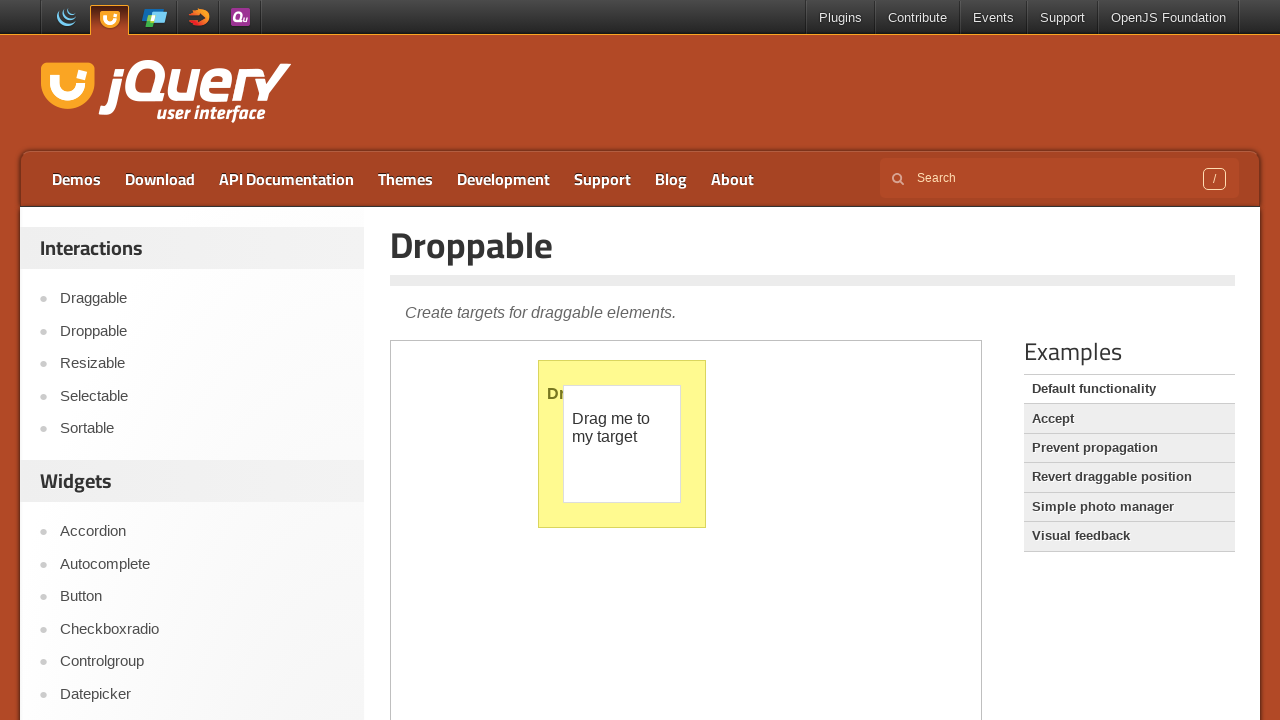

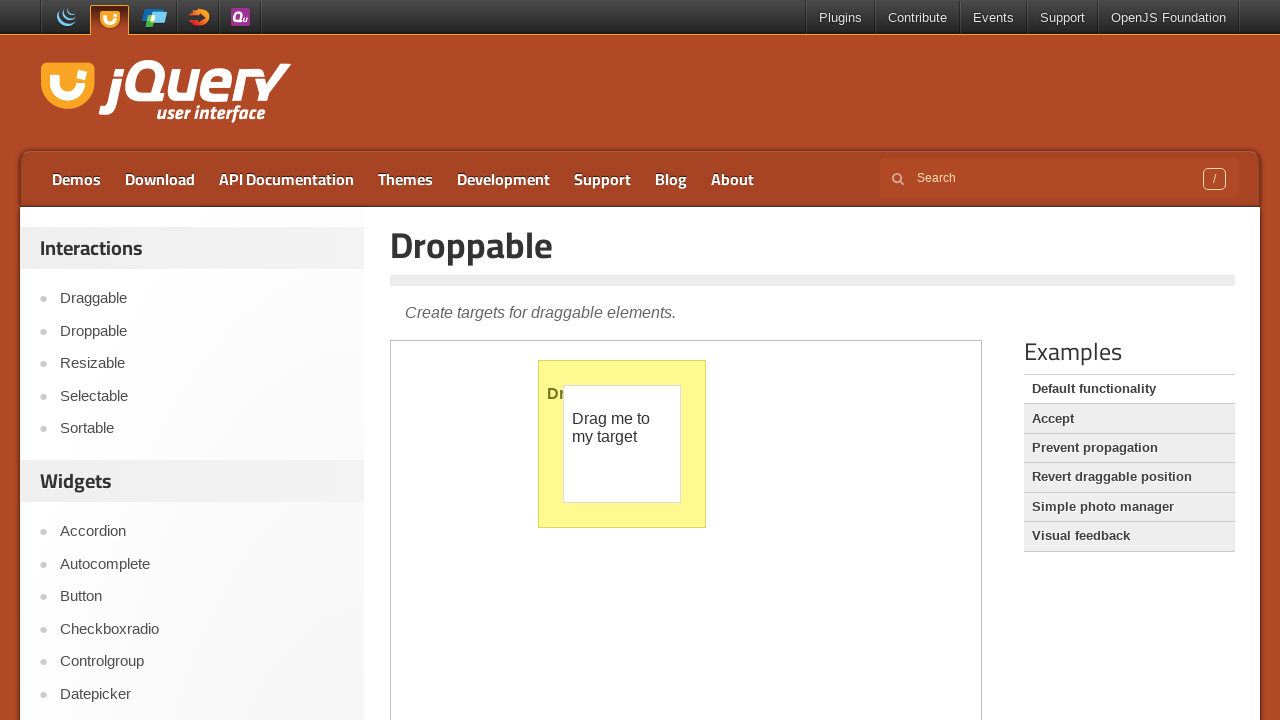